Tests page loading and scrolling functionality on 17dz.com website by navigating to the page and scrolling to the bottom

Starting URL: http://www.17dz.com

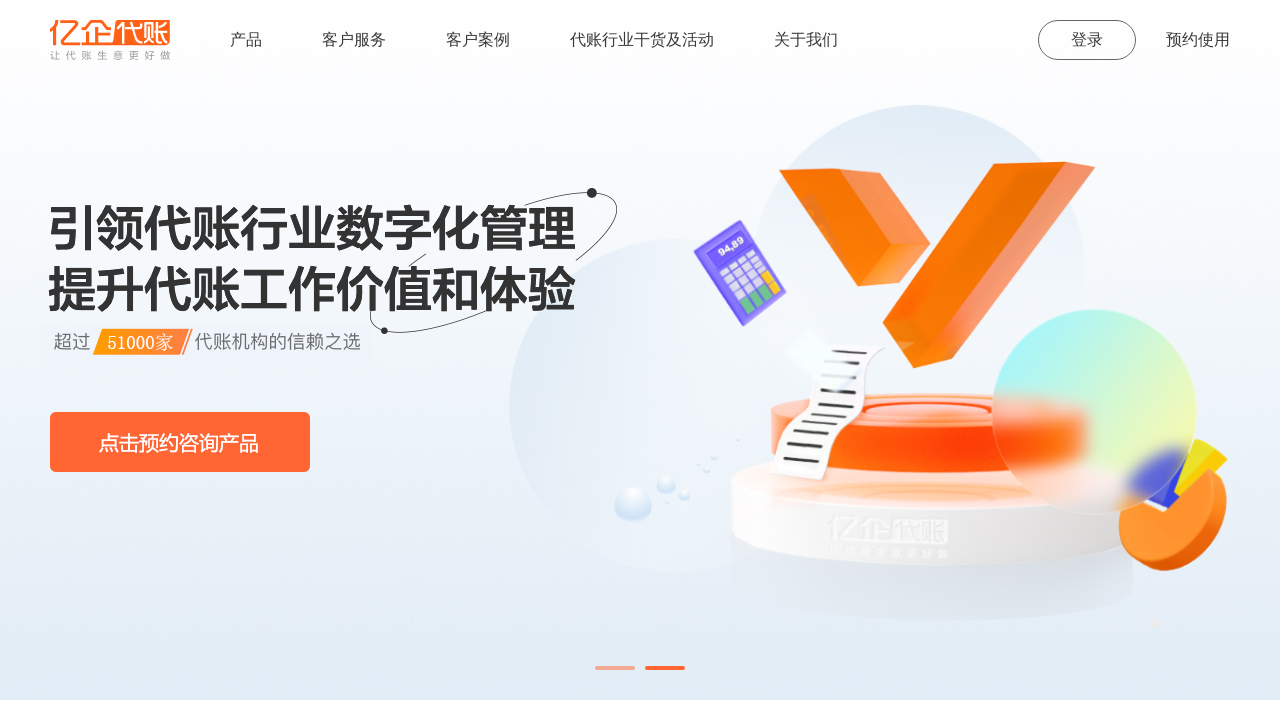

Page loaded with domcontentloaded state on 17dz.com
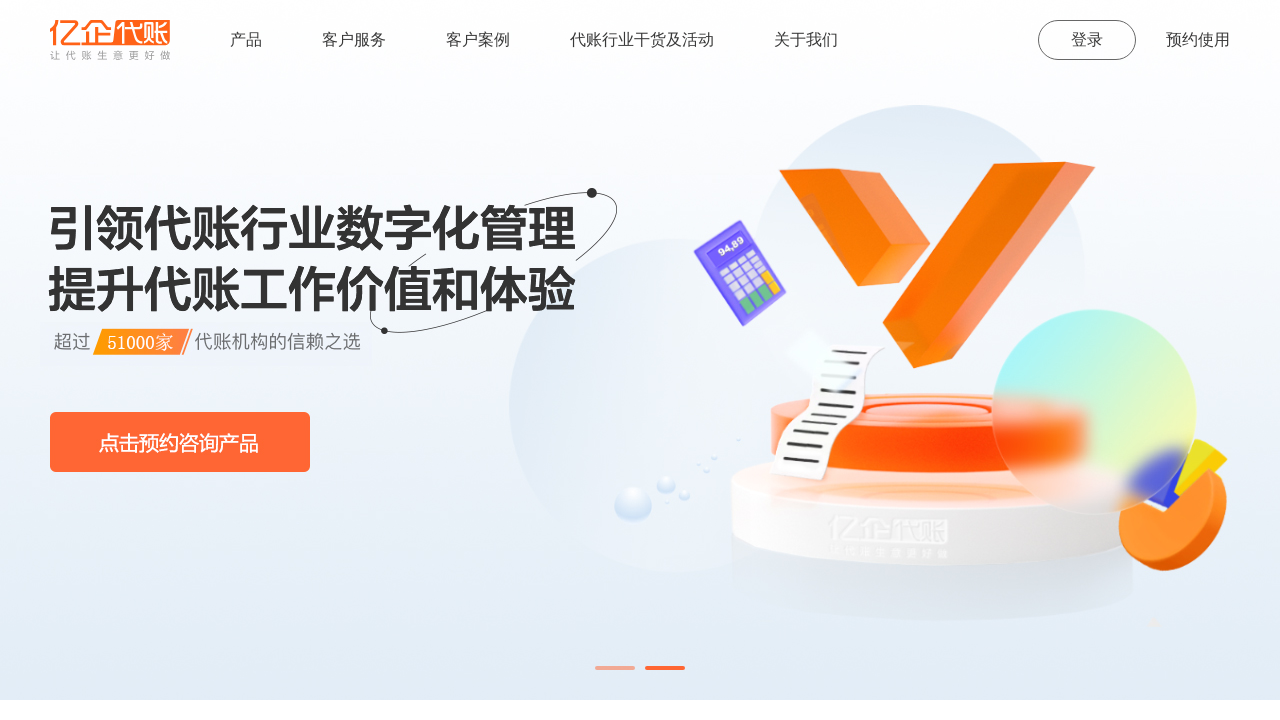

Scrolled to the bottom of the page
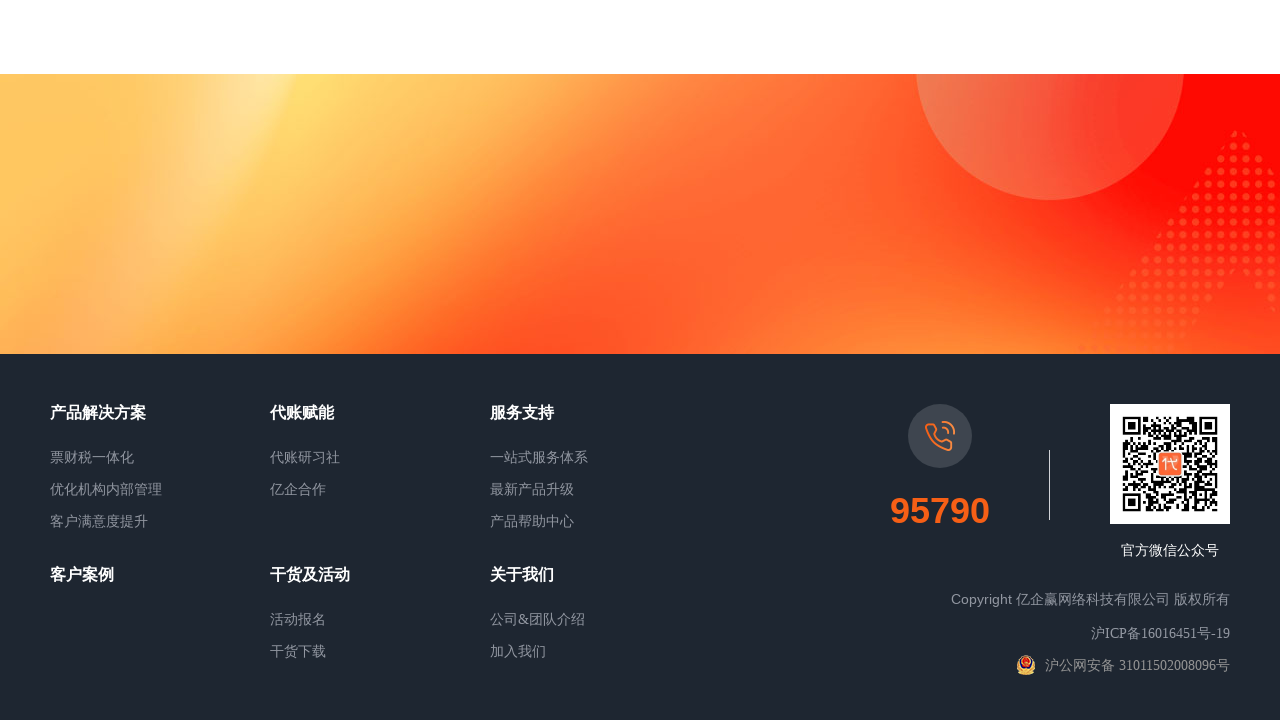

Waited 500ms for scroll animation to complete
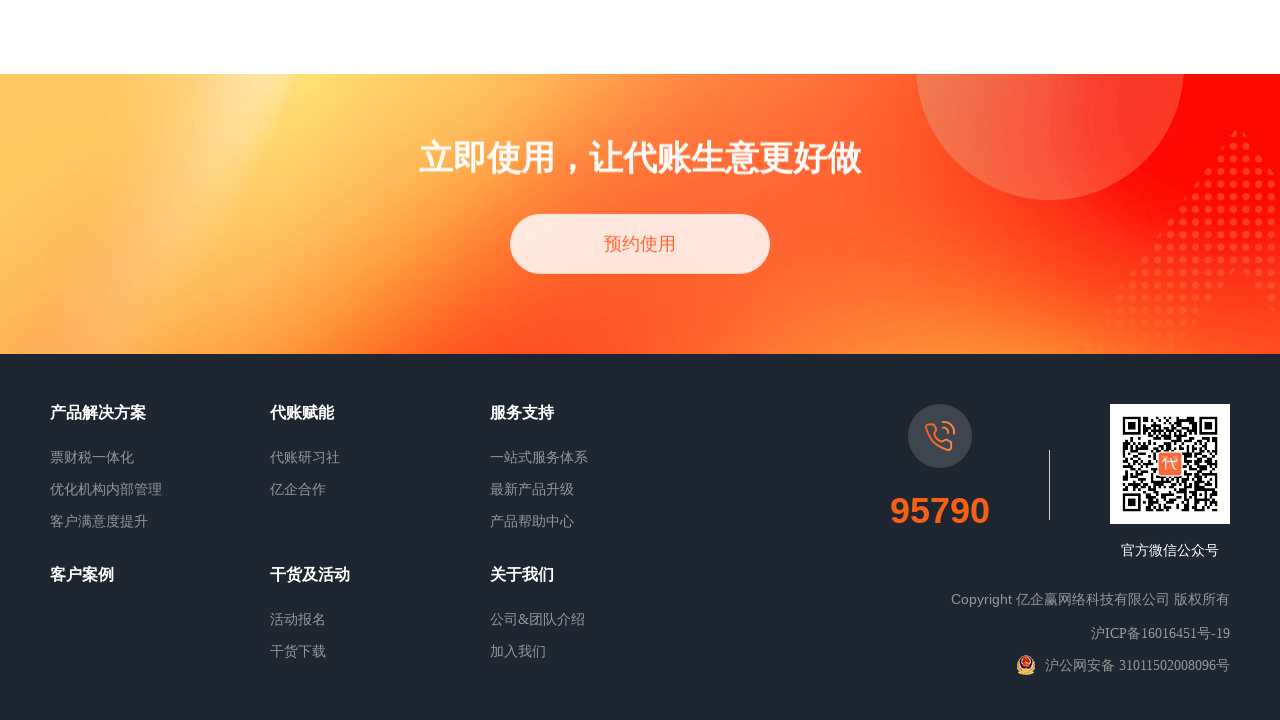

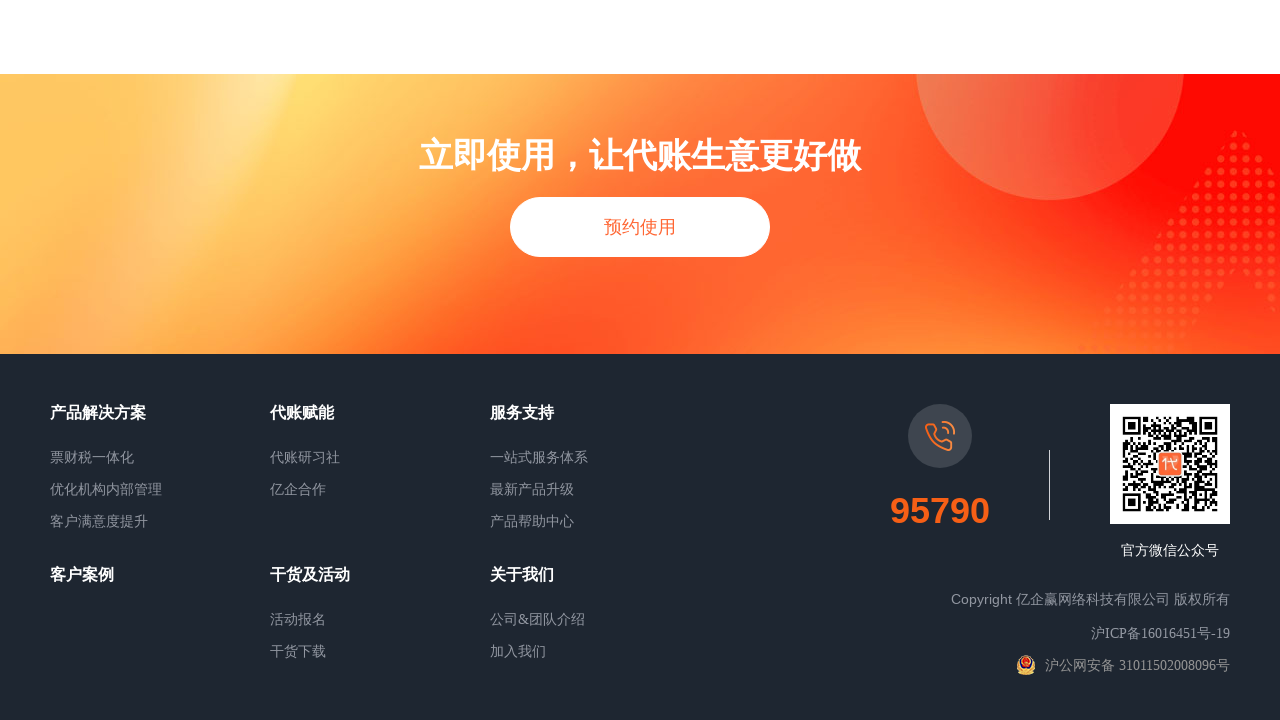